Tests dropdown selection functionality on a registration form by selecting values for Skills, Year, Month, and Day fields

Starting URL: https://demo.automationtesting.in/Register.html

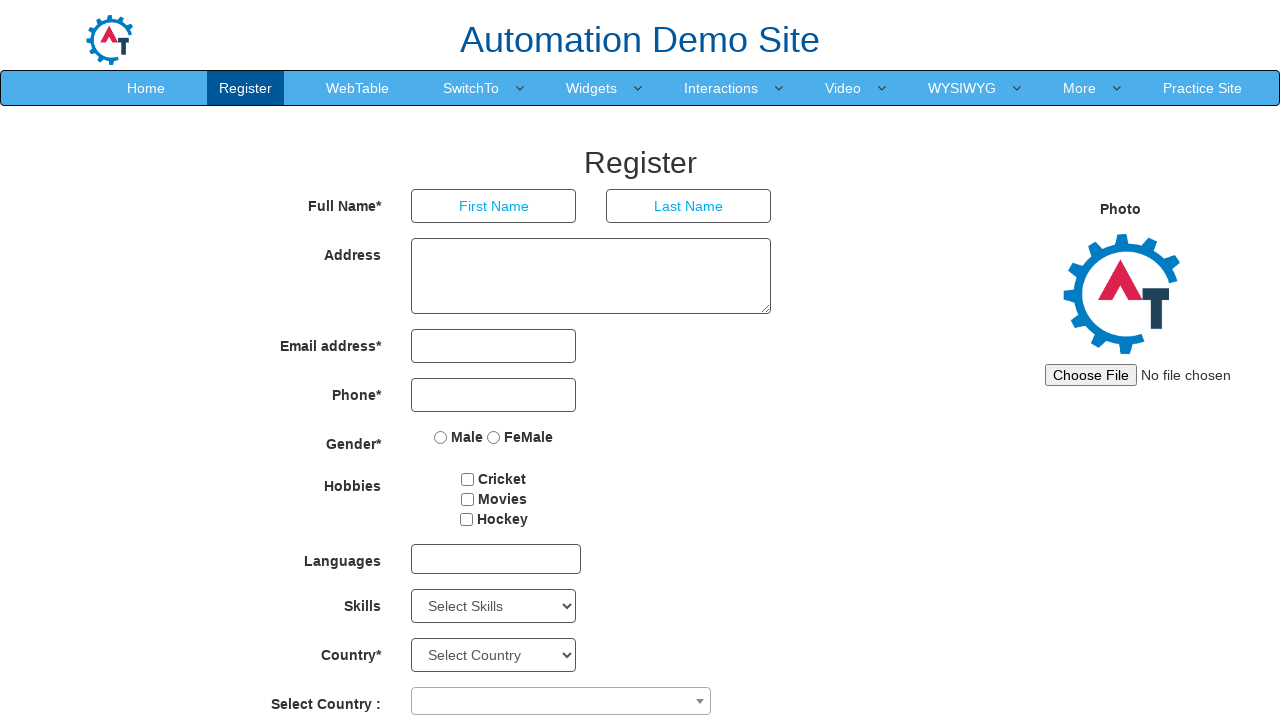

Selected 'APIs' from Skills dropdown on #Skills
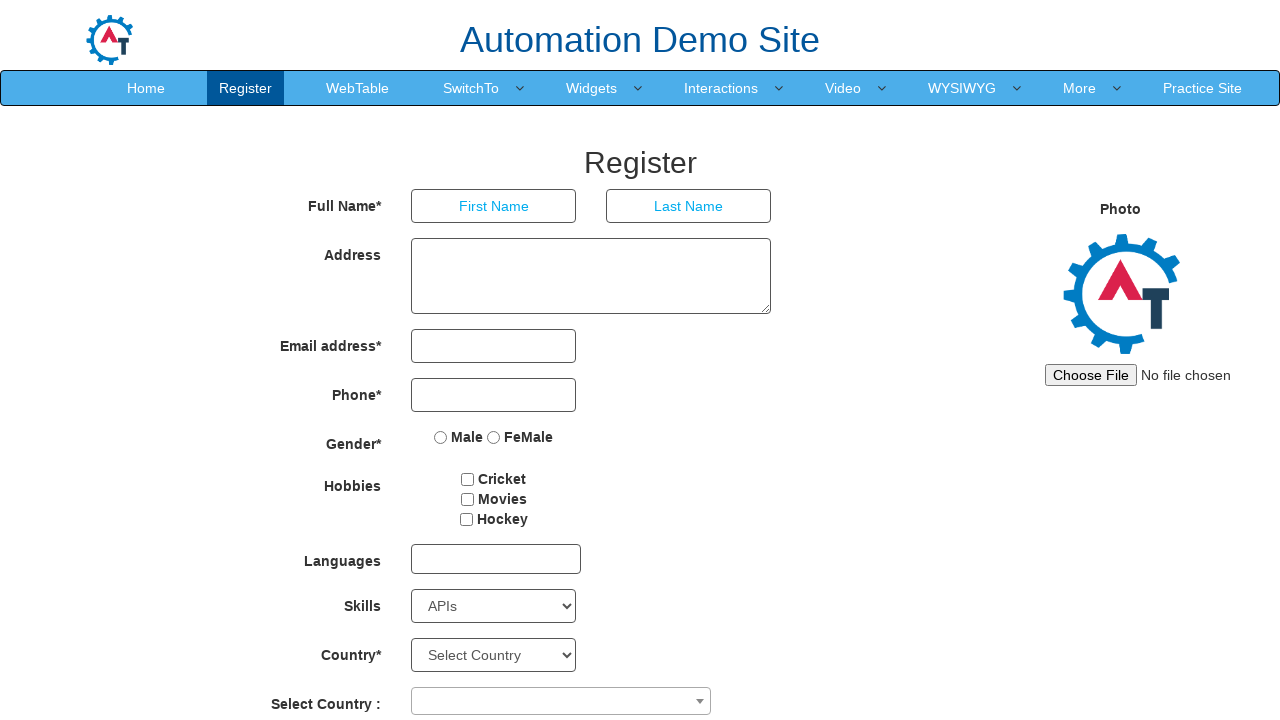

Selected year '1923' from year dropdown on #yearbox
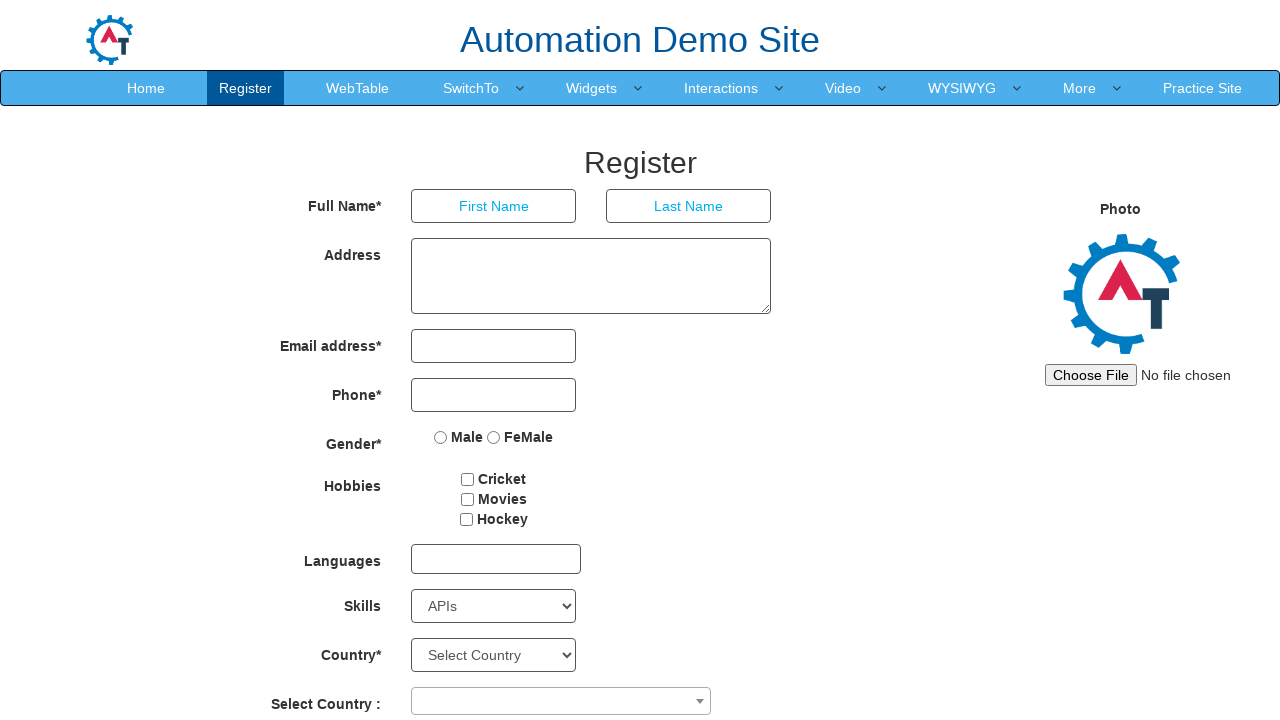

Selected month 'June' from month dropdown on select[placeholder='Month']
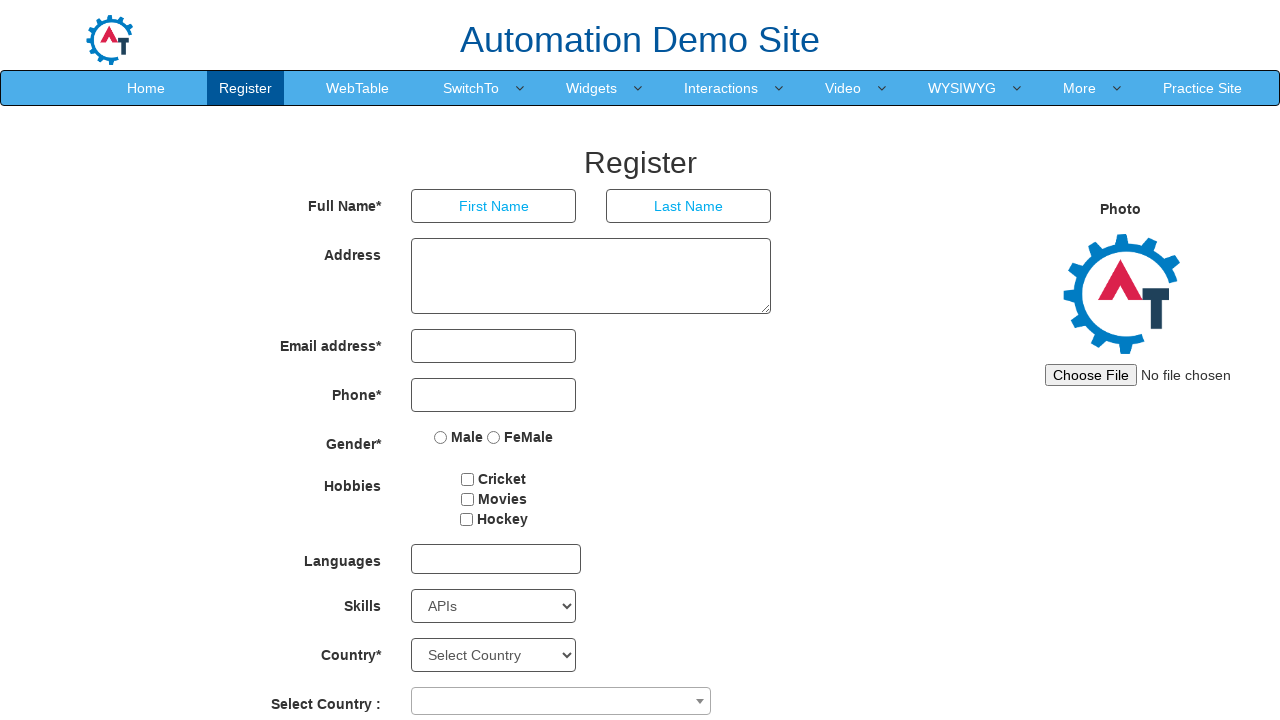

Selected day '8' from day dropdown on #daybox
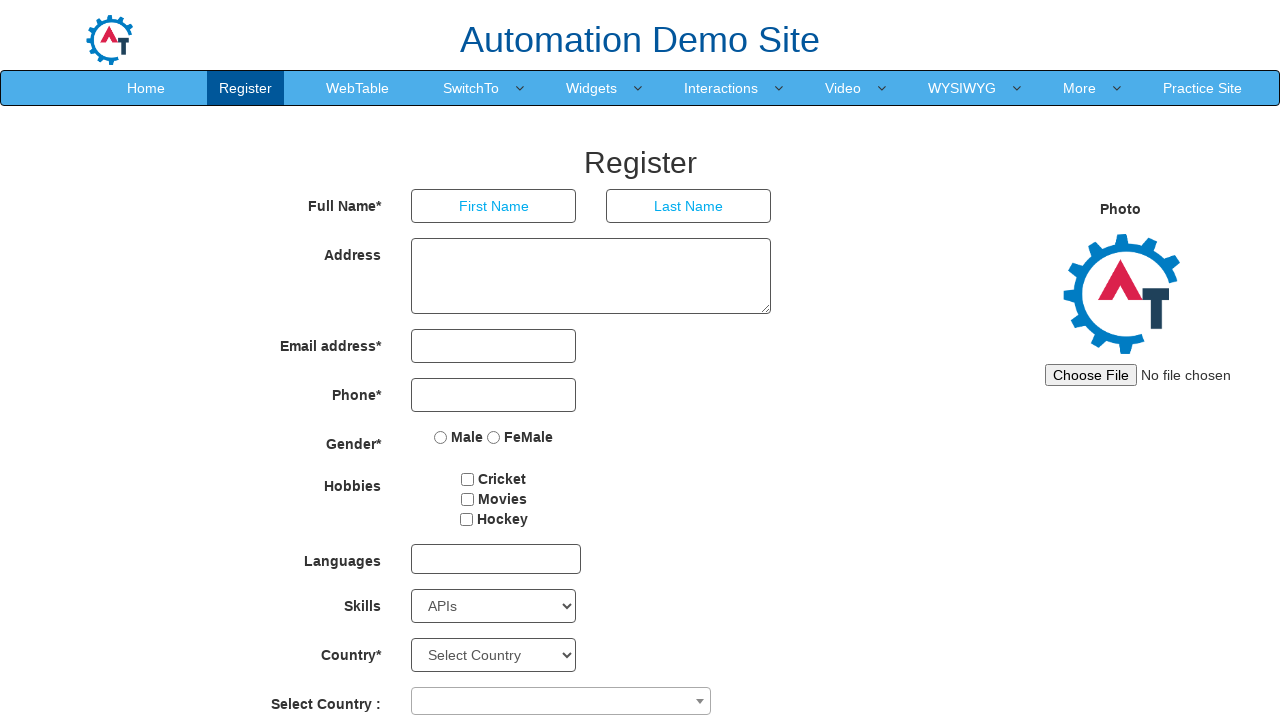

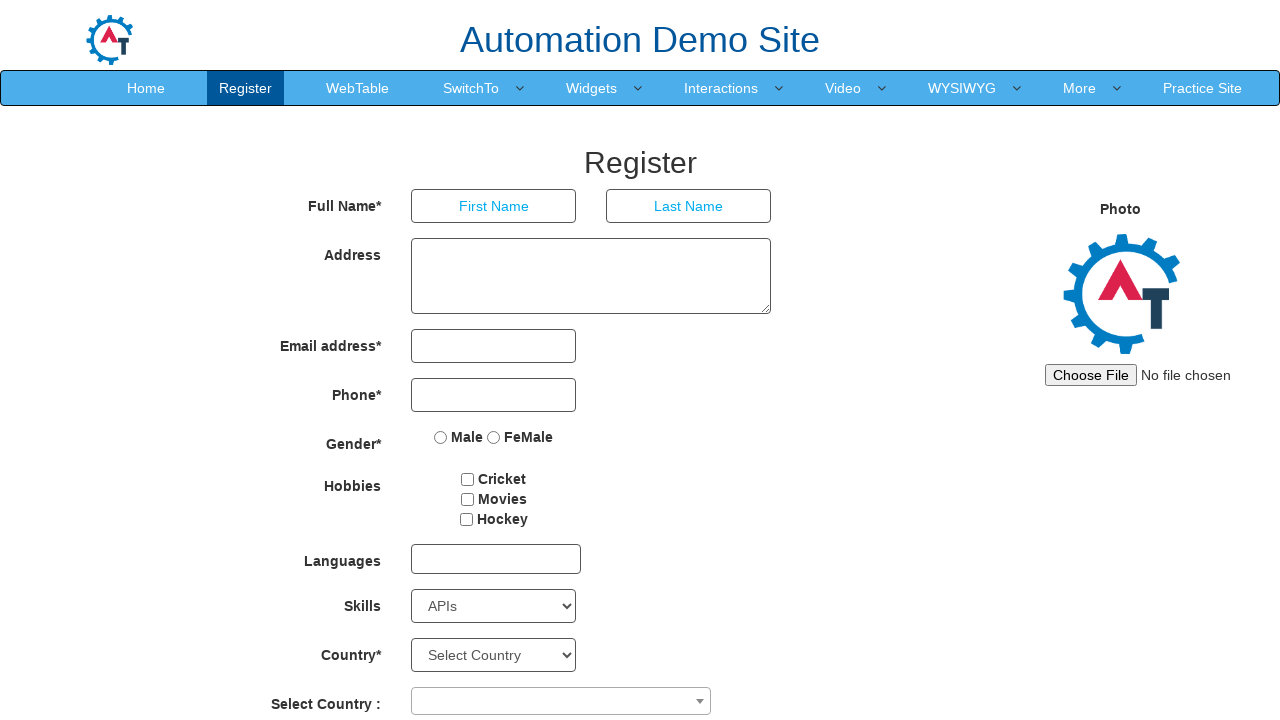